Tests placeholder text field by entering text and verifying the input value is different from the placeholder.

Starting URL: https://seleniumbase.io/demo_page

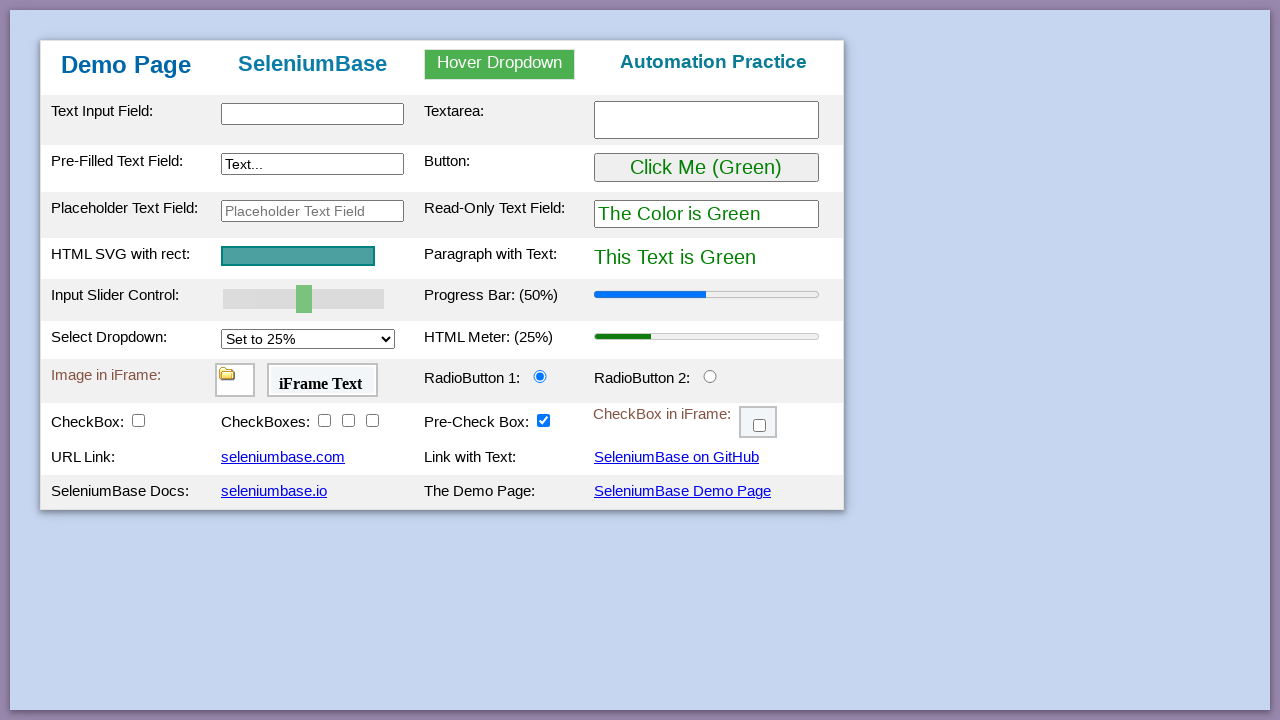

Waited for page to load - table body element found
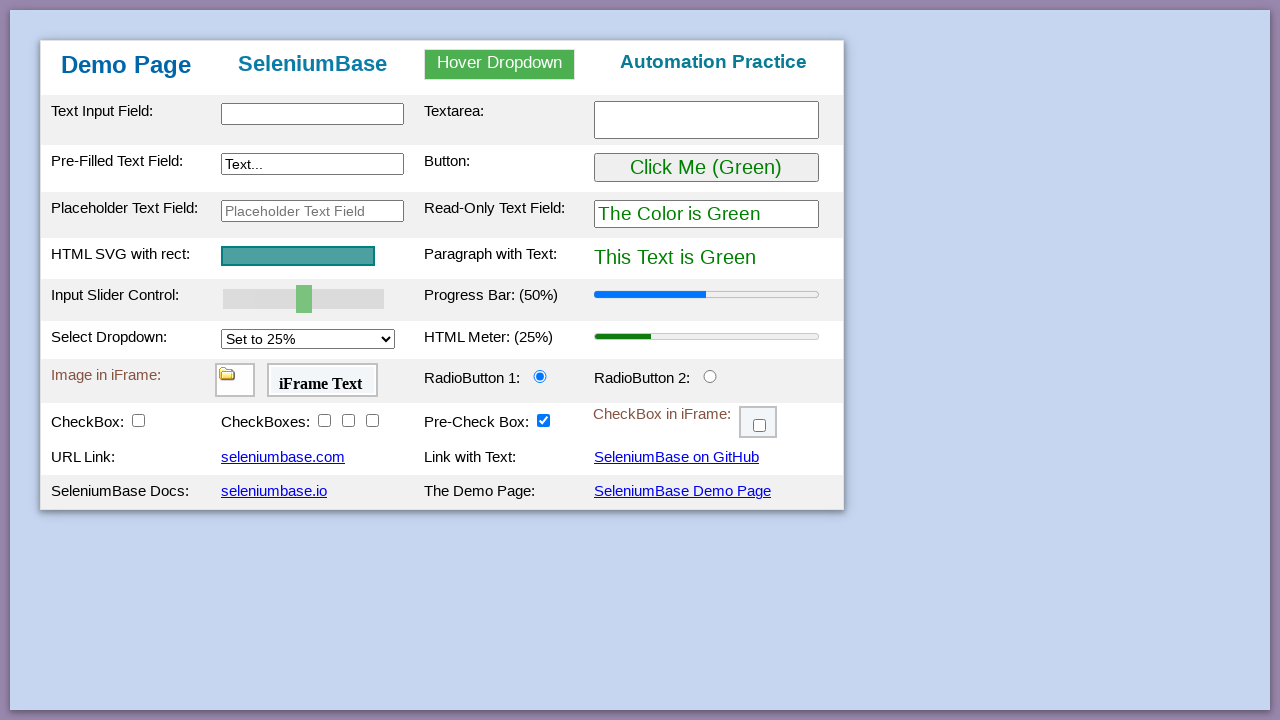

Filled placeholder text field with 'HELLO WORLD' on #placeholderText
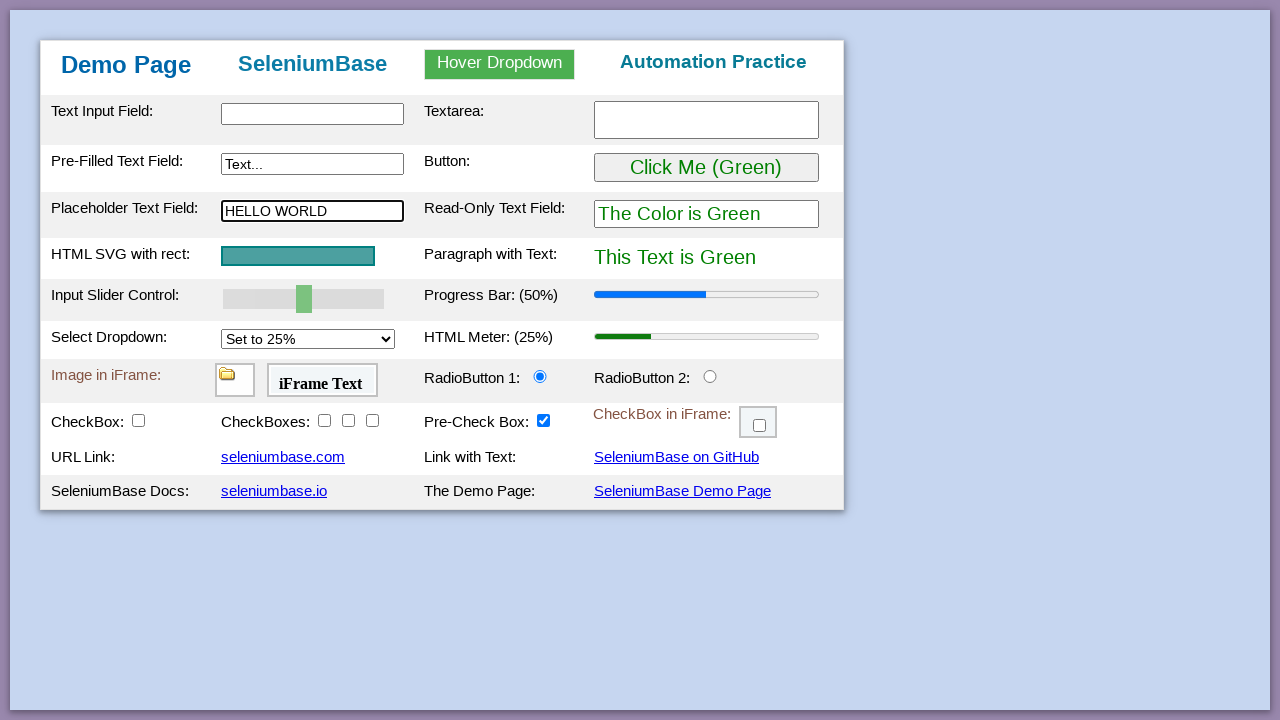

Verified input value 'HELLO WORLD' is different from placeholder text
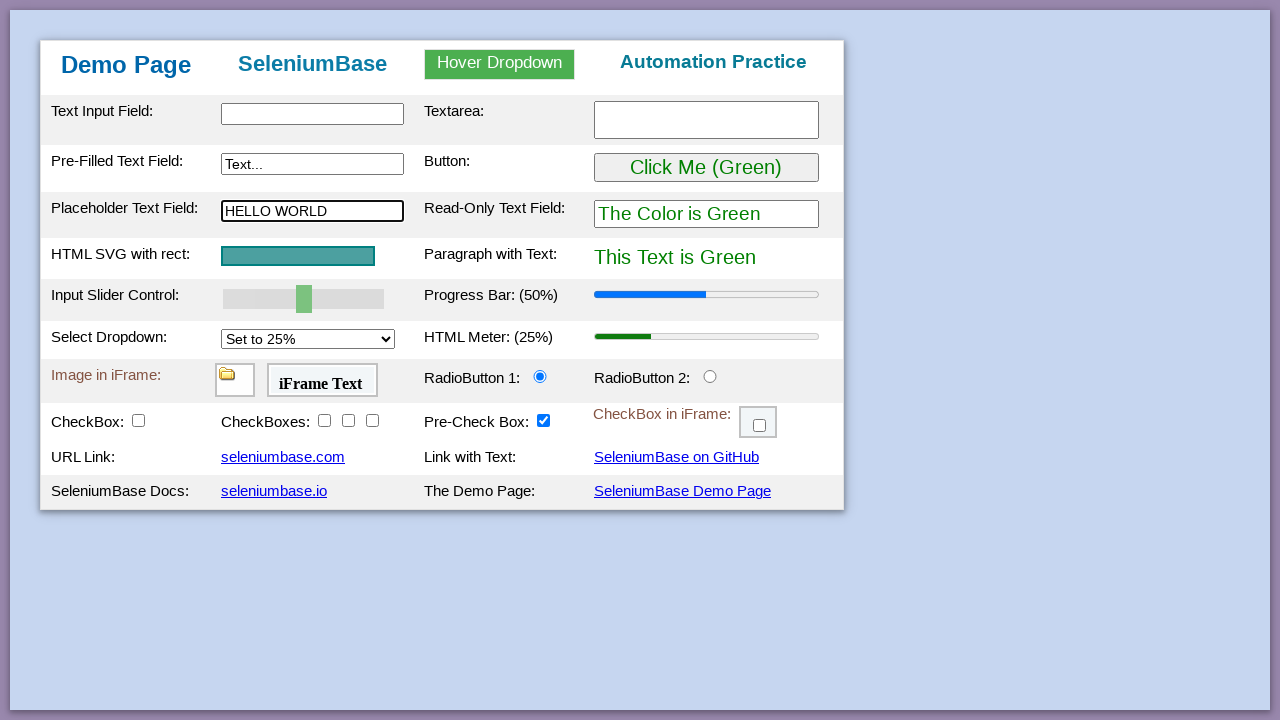

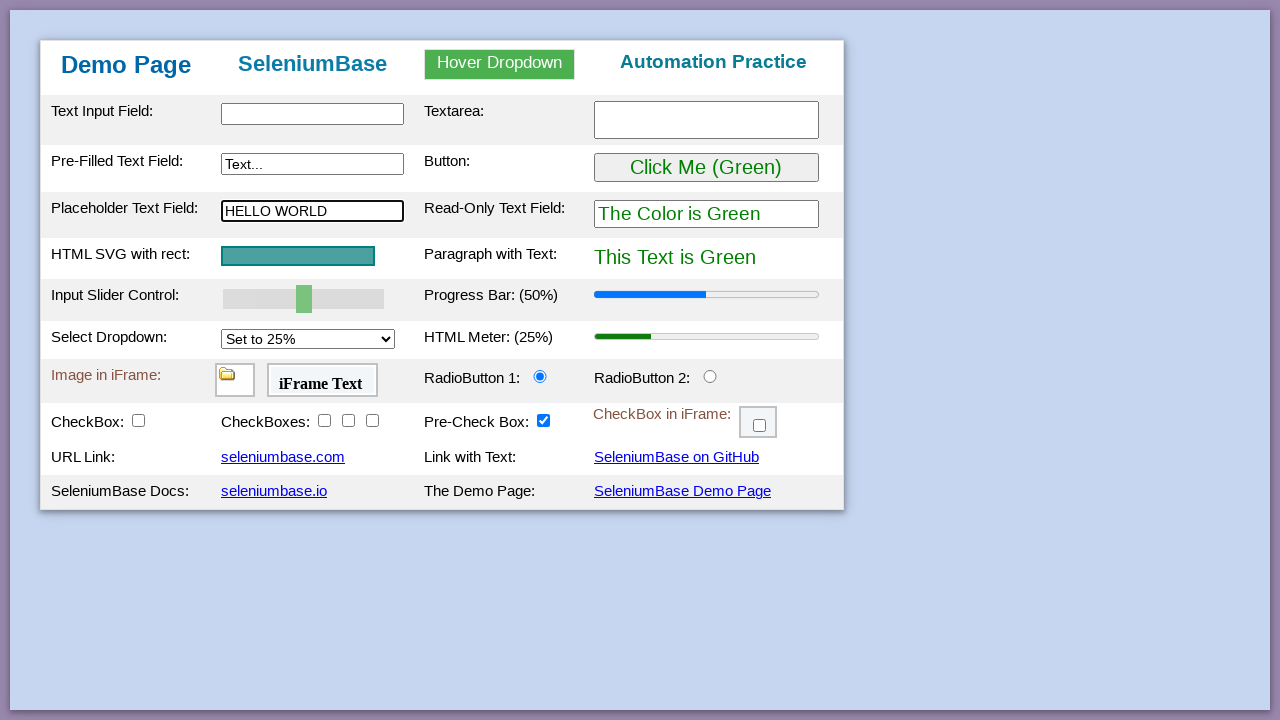